Tests filtering to display all todo items after viewing filtered lists

Starting URL: https://demo.playwright.dev/todomvc

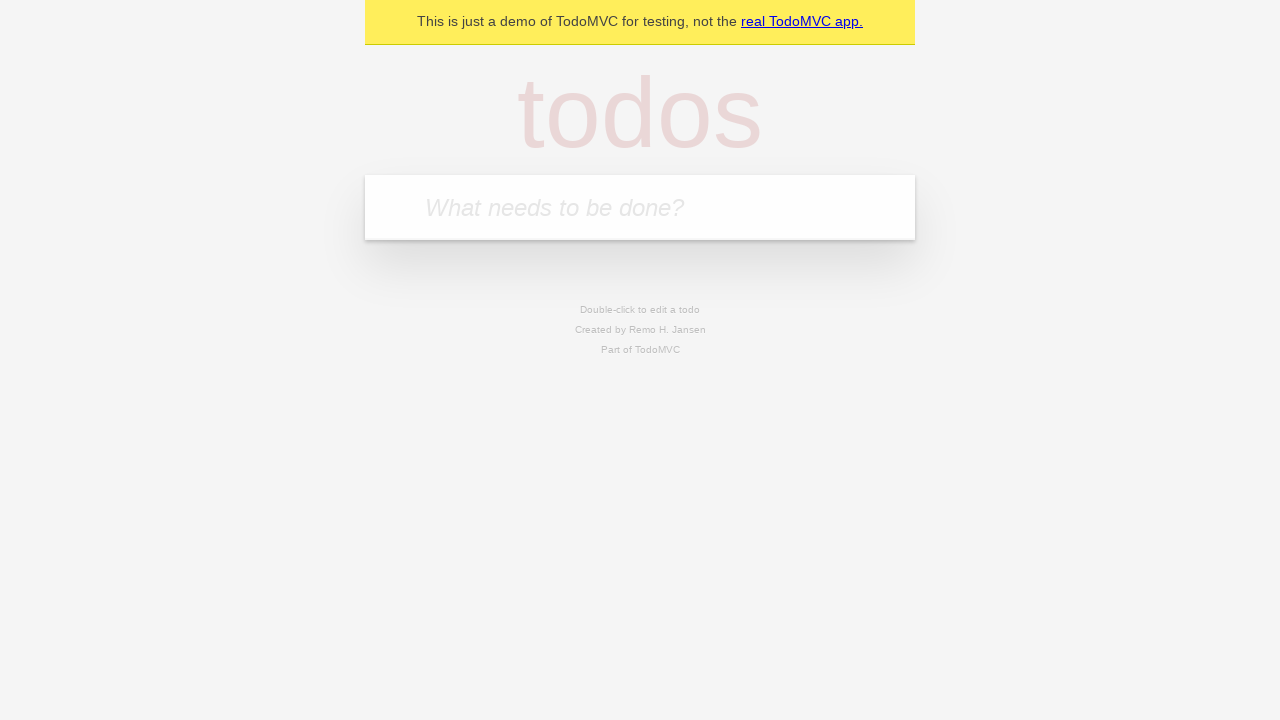

Filled todo input with 'buy some cheese' on internal:attr=[placeholder="What needs to be done?"i]
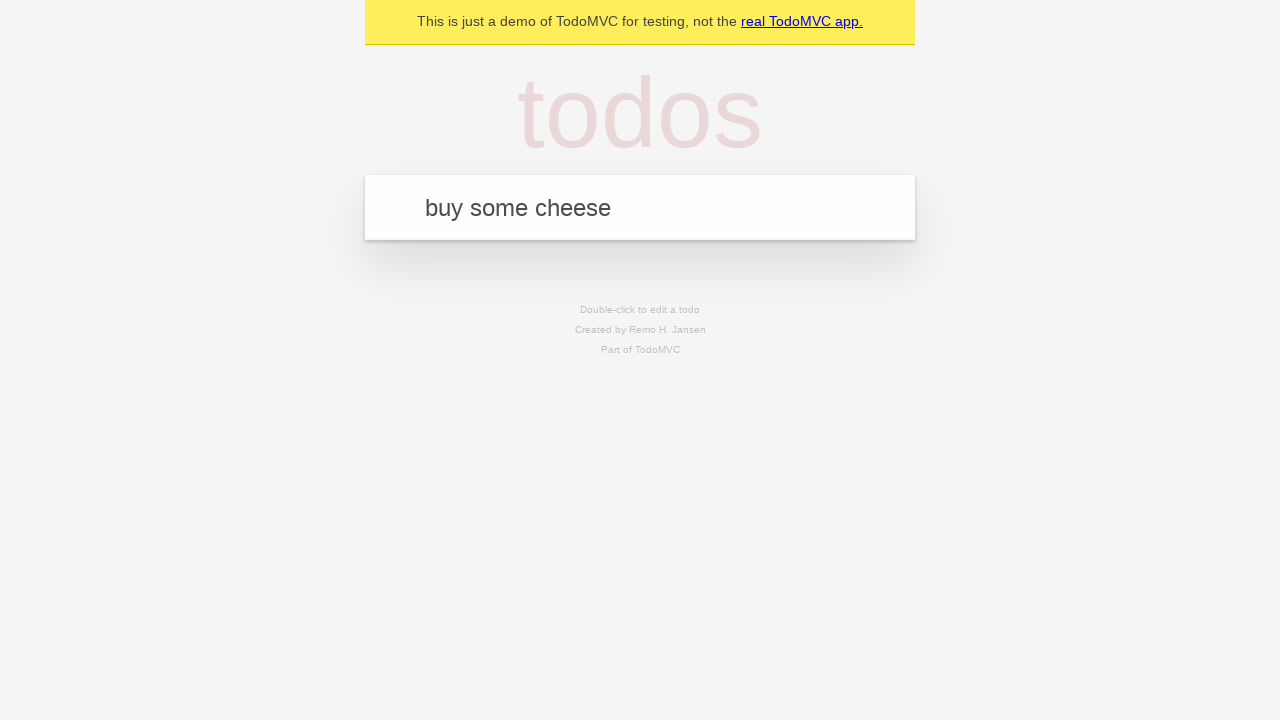

Pressed Enter to add first todo item on internal:attr=[placeholder="What needs to be done?"i]
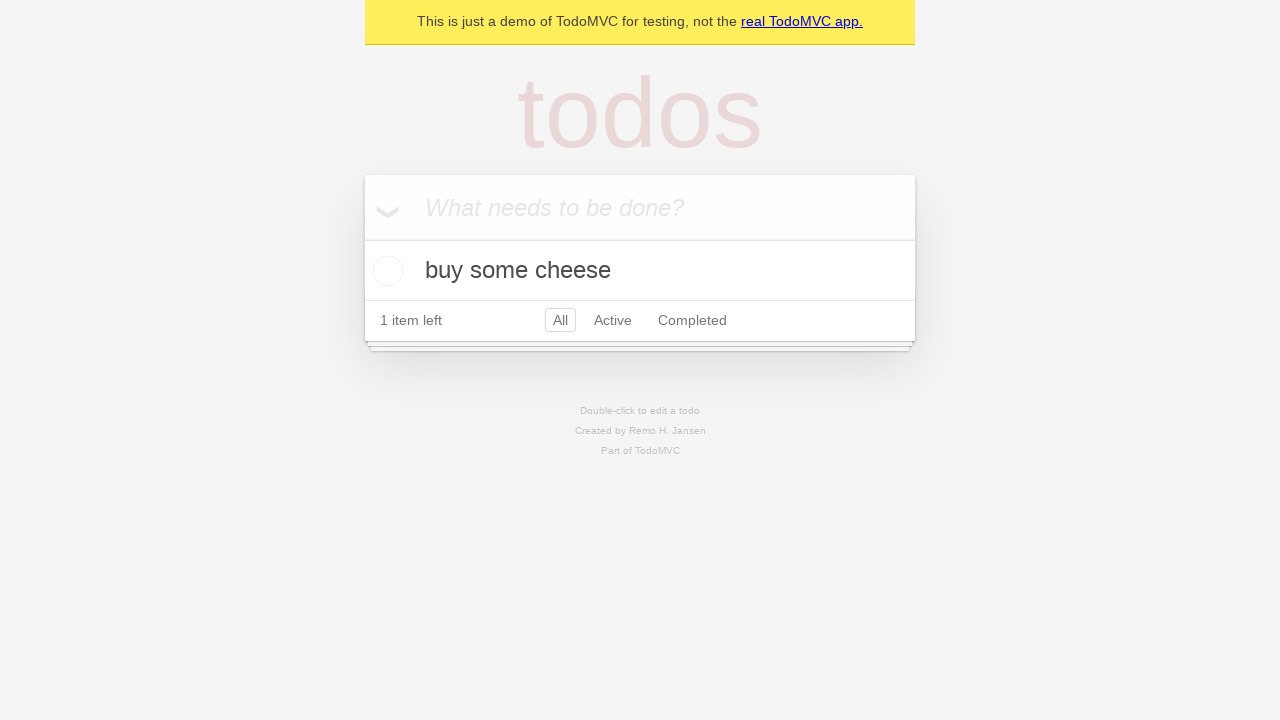

Filled todo input with 'feed the cat' on internal:attr=[placeholder="What needs to be done?"i]
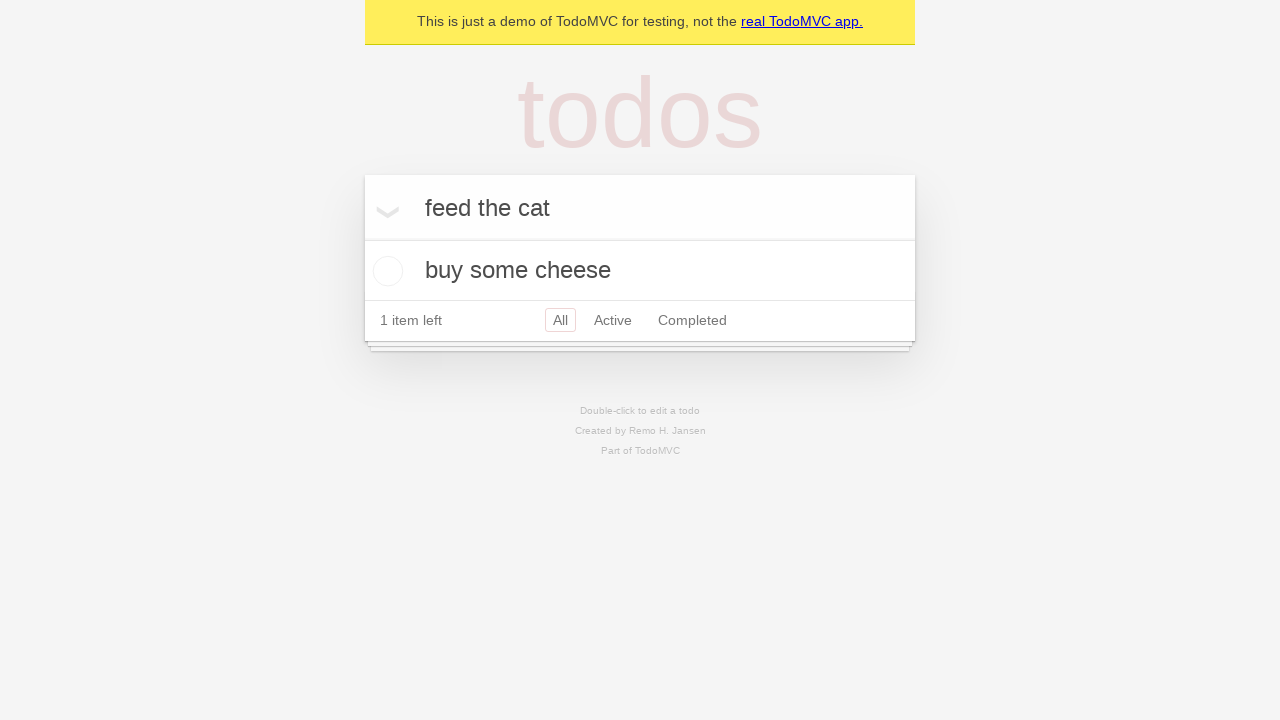

Pressed Enter to add second todo item on internal:attr=[placeholder="What needs to be done?"i]
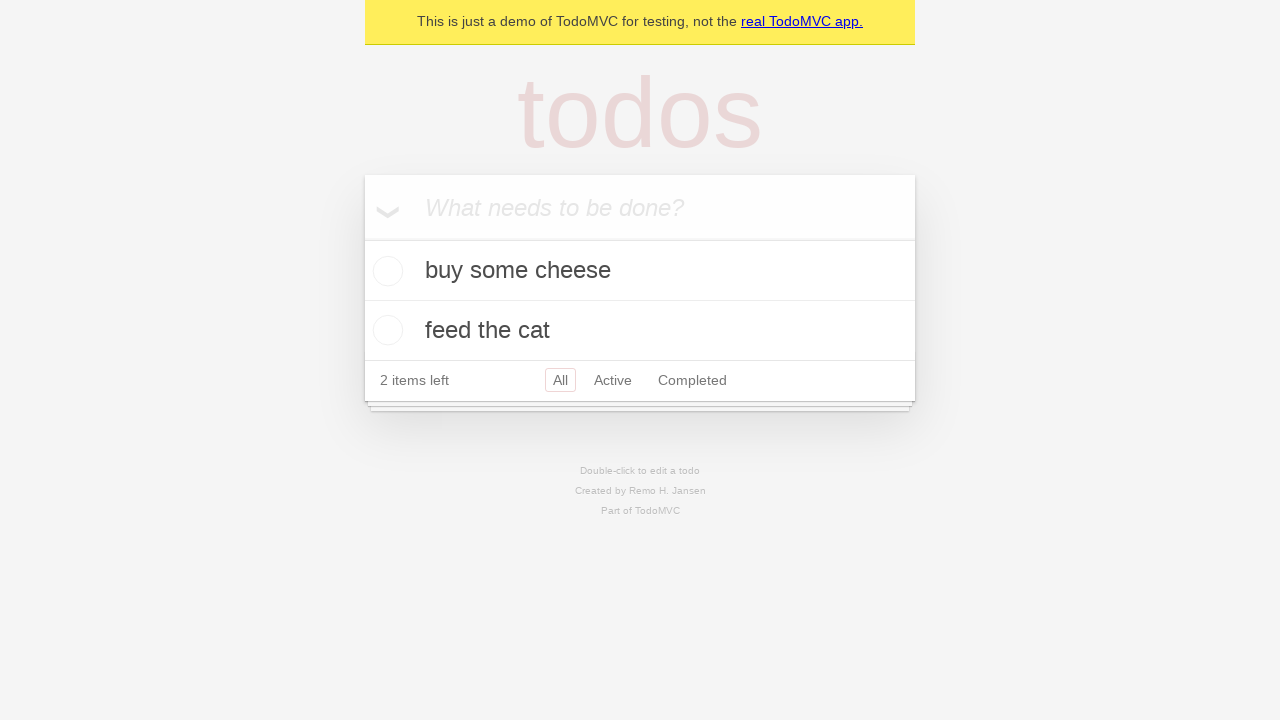

Filled todo input with 'book a doctors appointment' on internal:attr=[placeholder="What needs to be done?"i]
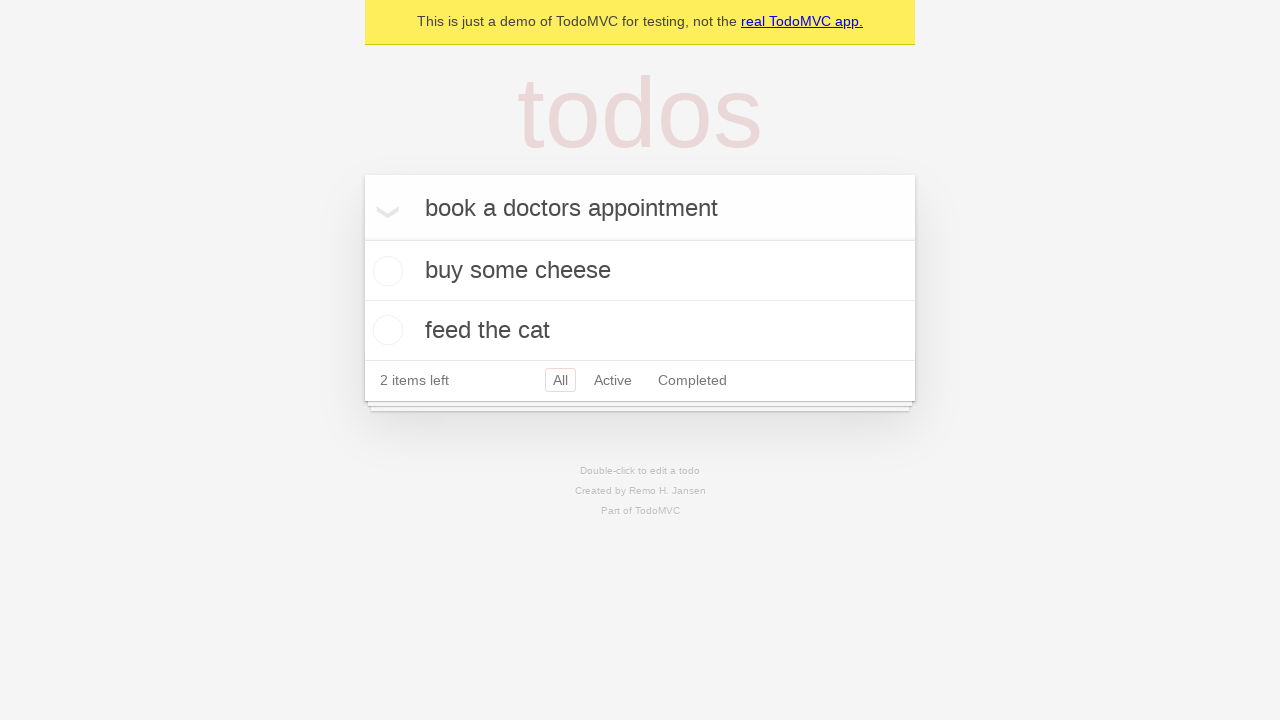

Pressed Enter to add third todo item on internal:attr=[placeholder="What needs to be done?"i]
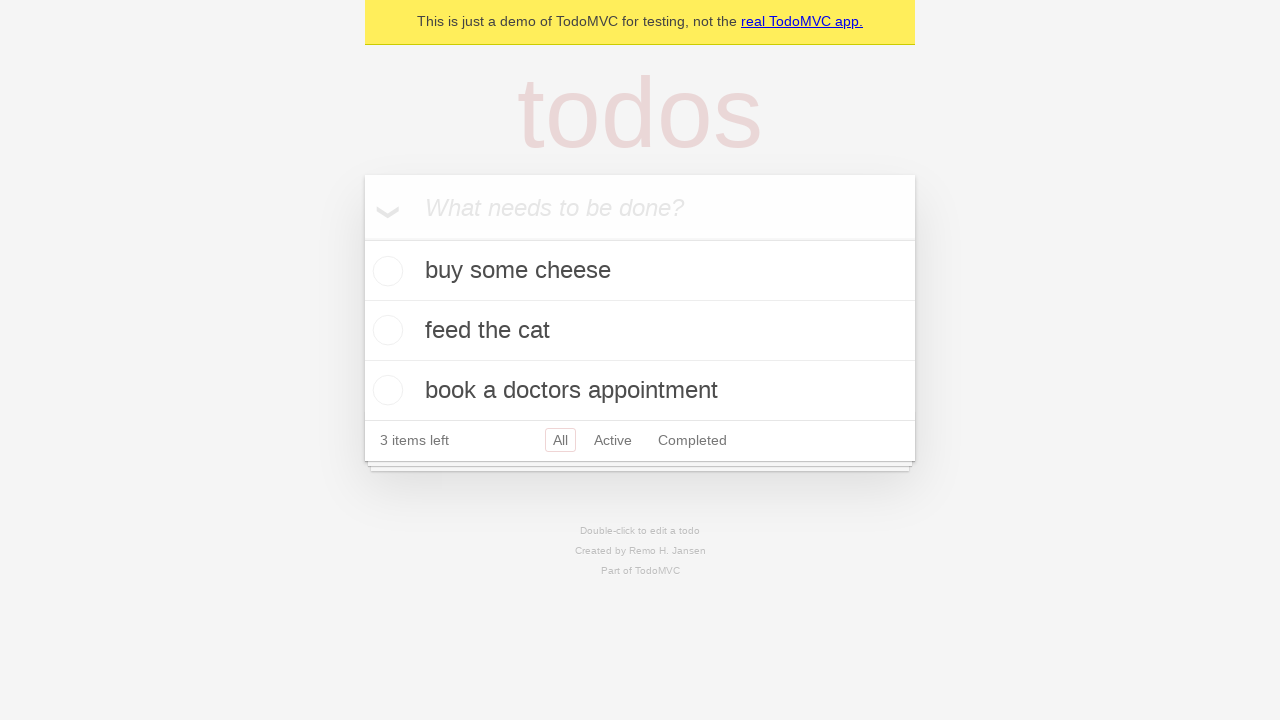

Checked the second todo item 'feed the cat' at (385, 330) on internal:testid=[data-testid="todo-item"s] >> nth=1 >> internal:role=checkbox
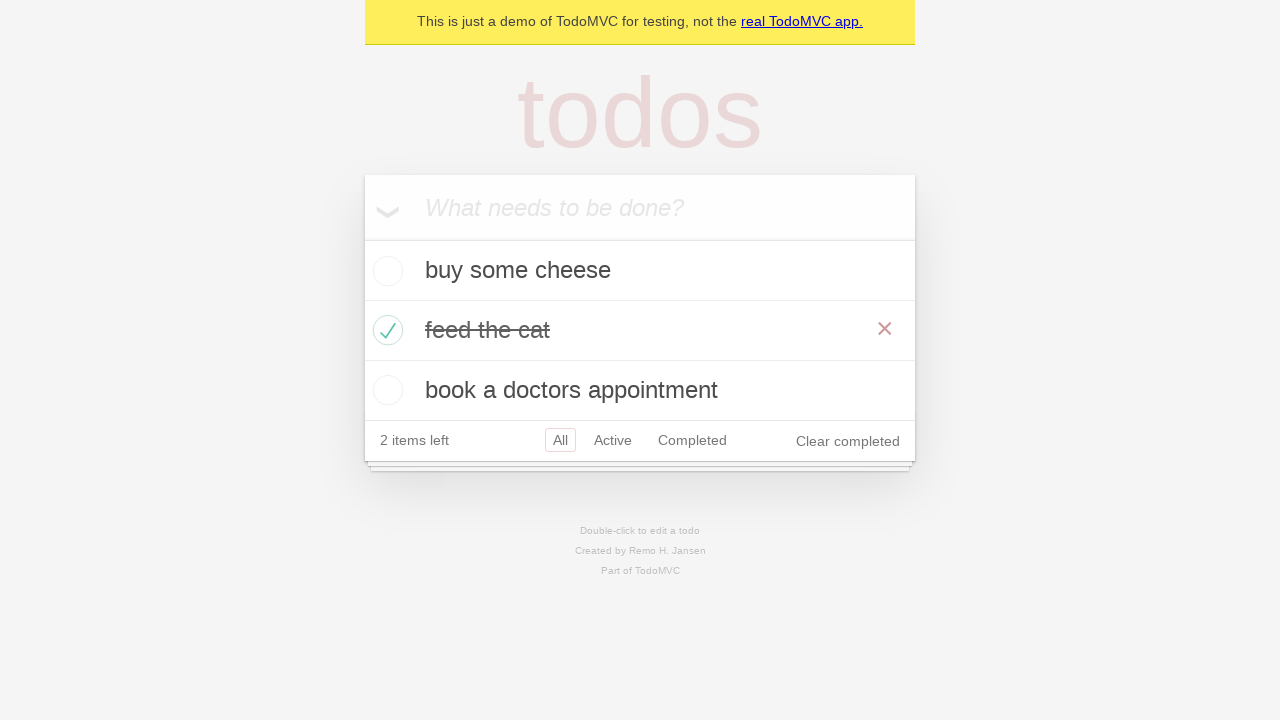

Clicked Active filter to show only active todos at (613, 440) on internal:role=link[name="Active"i]
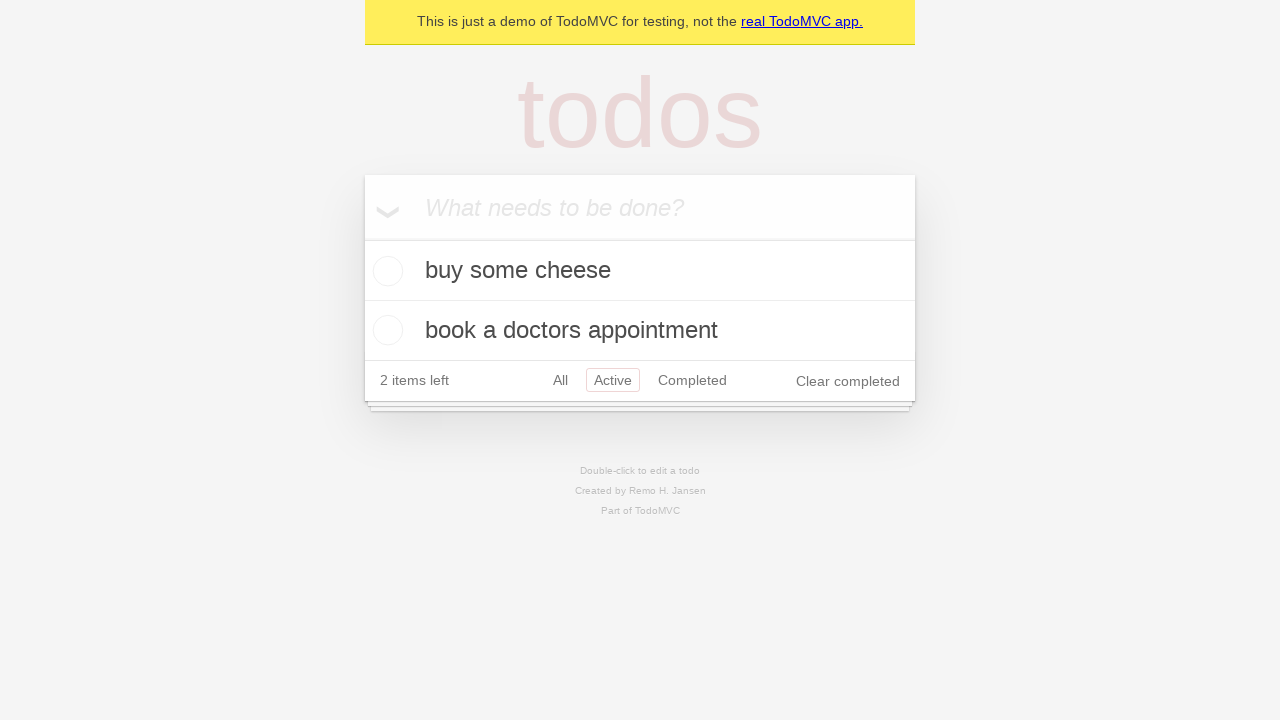

Clicked Completed filter to show only completed todos at (692, 380) on internal:role=link[name="Completed"i]
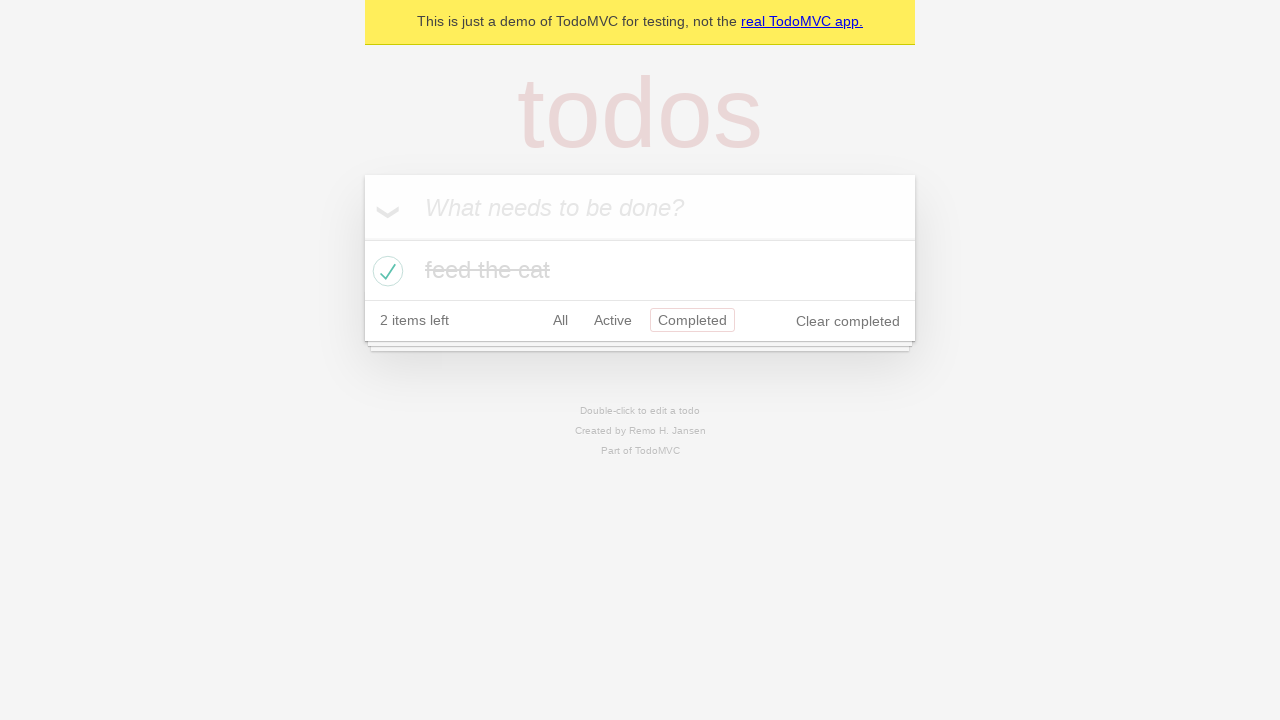

Clicked All filter to display all todo items at (560, 320) on internal:role=link[name="All"i]
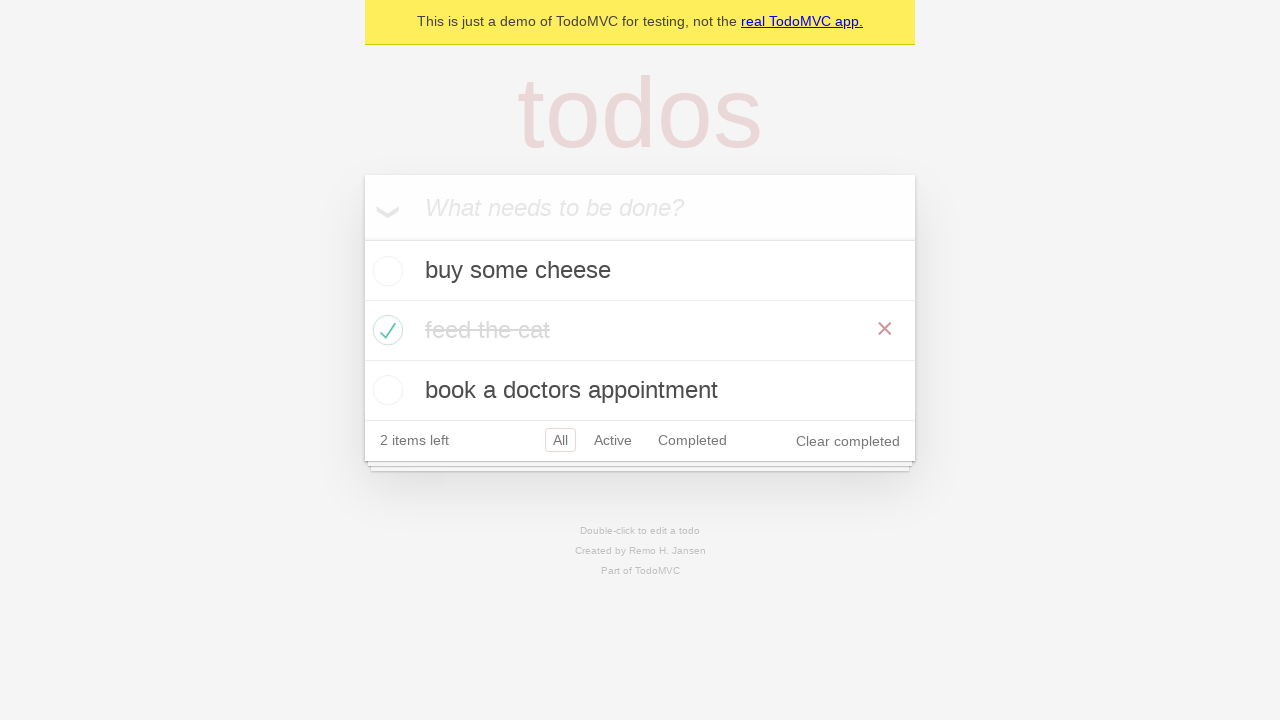

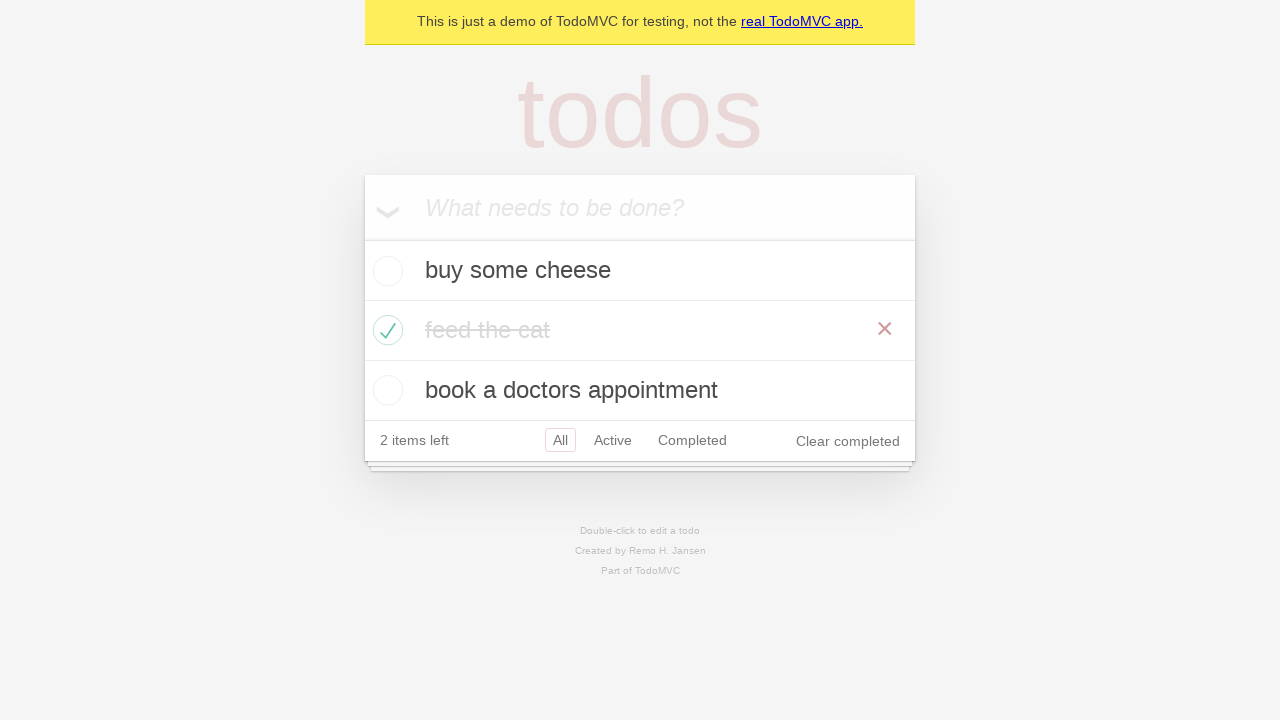